Tests that all checkboxes on the page can be unchecked by clicking them if they are currently selected

Starting URL: https://the-internet.herokuapp.com/checkboxes

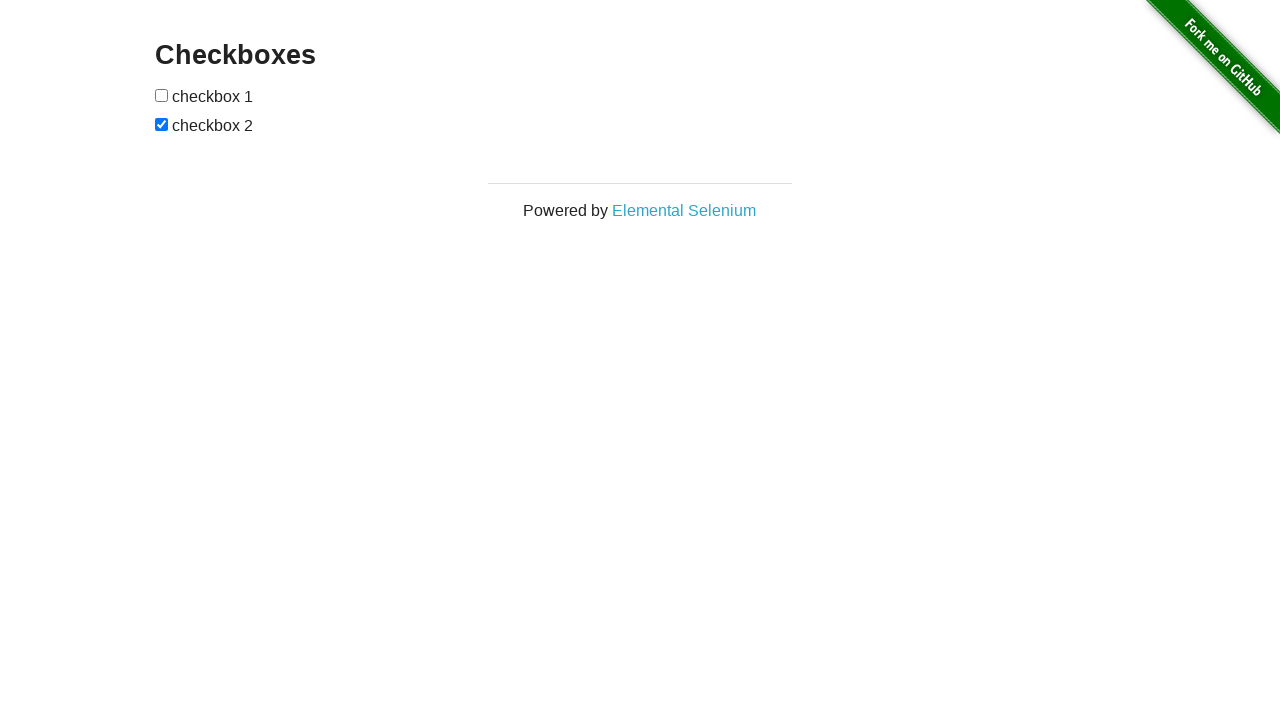

Located first checkbox on the page
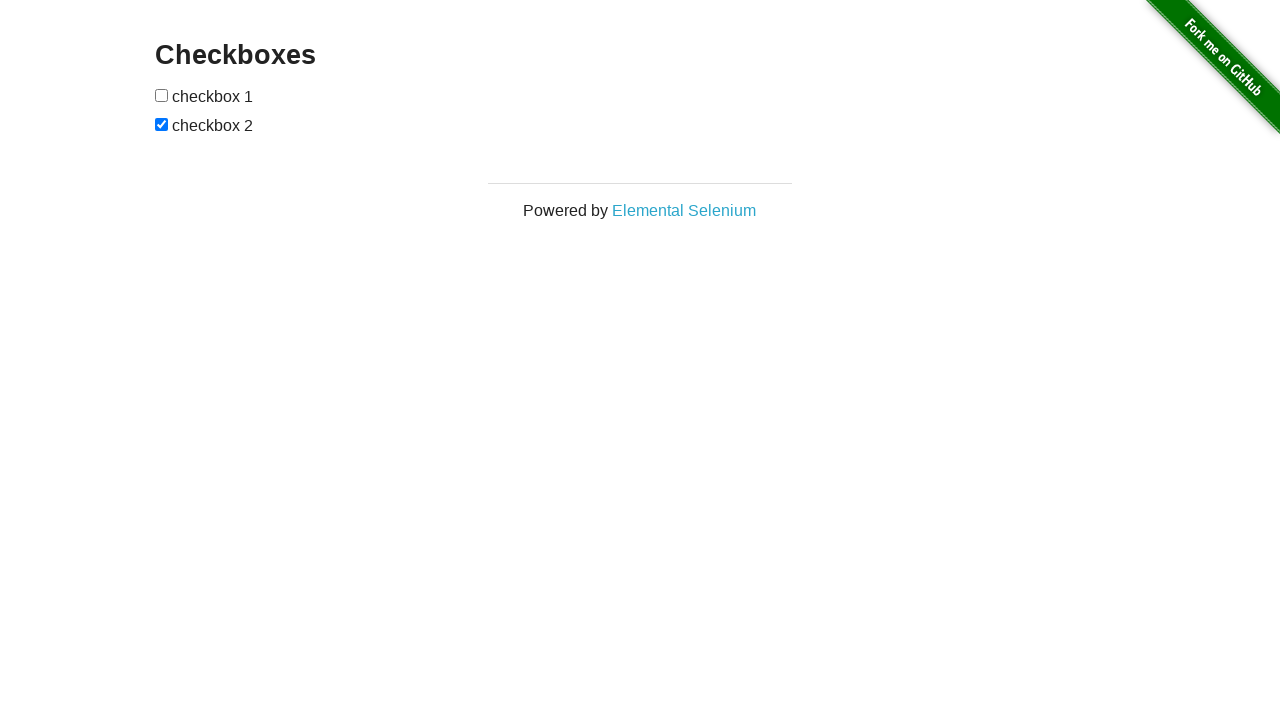

Located second checkbox on the page
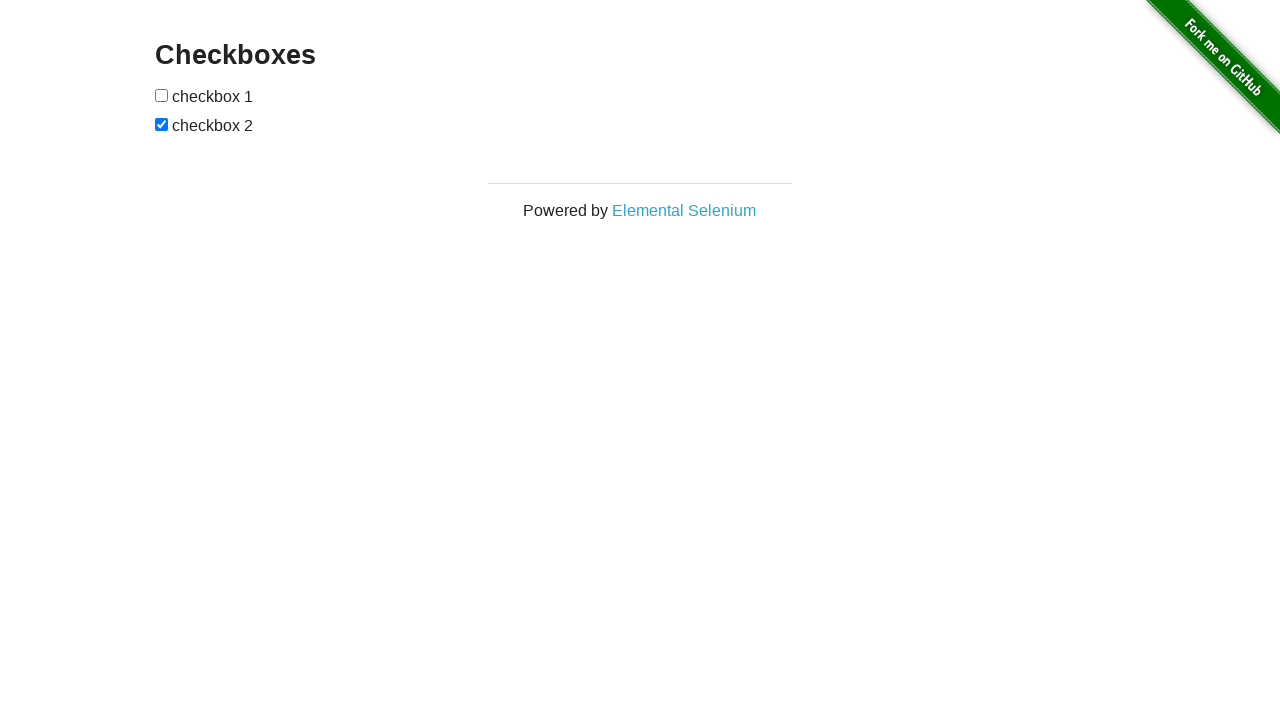

First checkbox is already unchecked
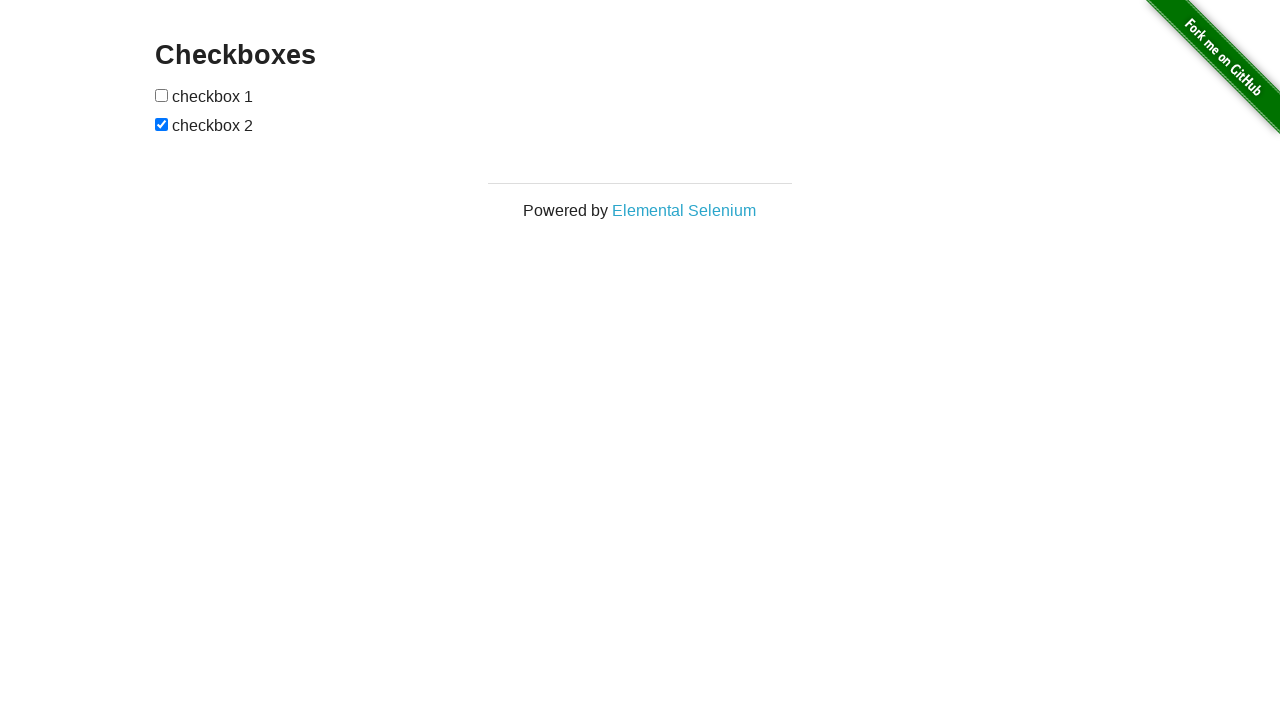

Checked status of second checkbox
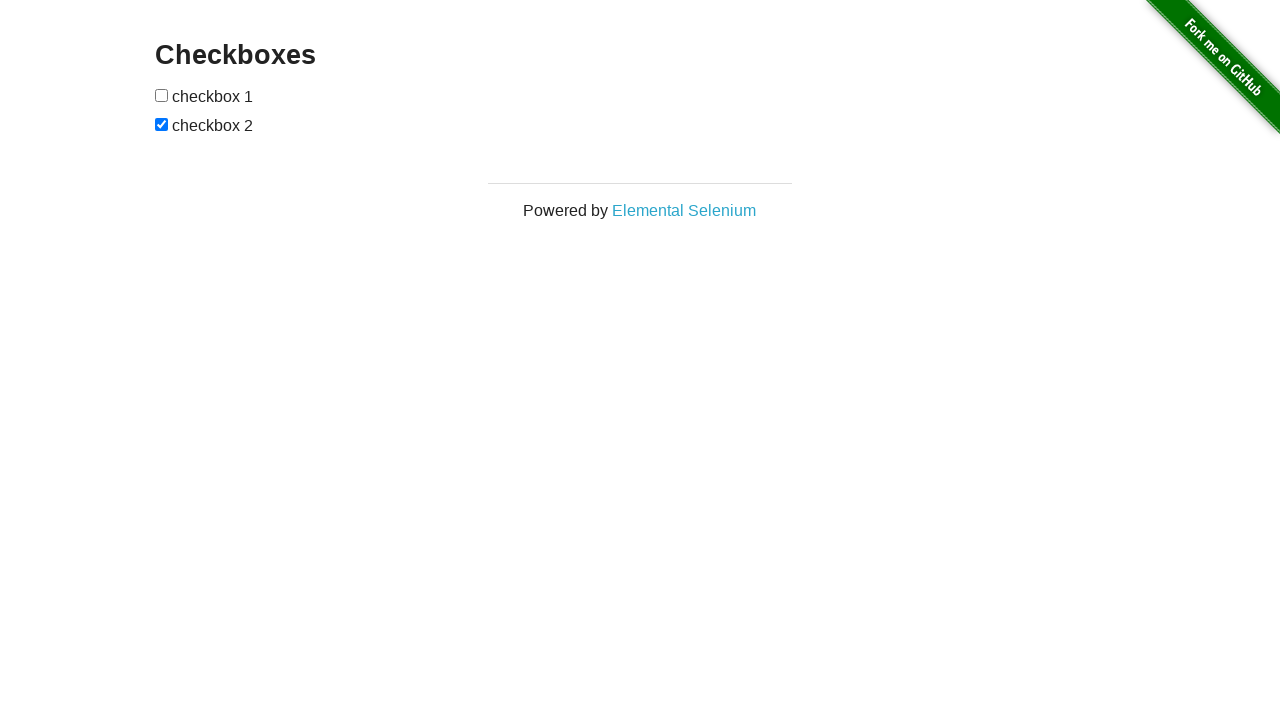

Clicked second checkbox to uncheck it at (162, 124) on xpath=//*[@id="checkboxes"]/input[2]
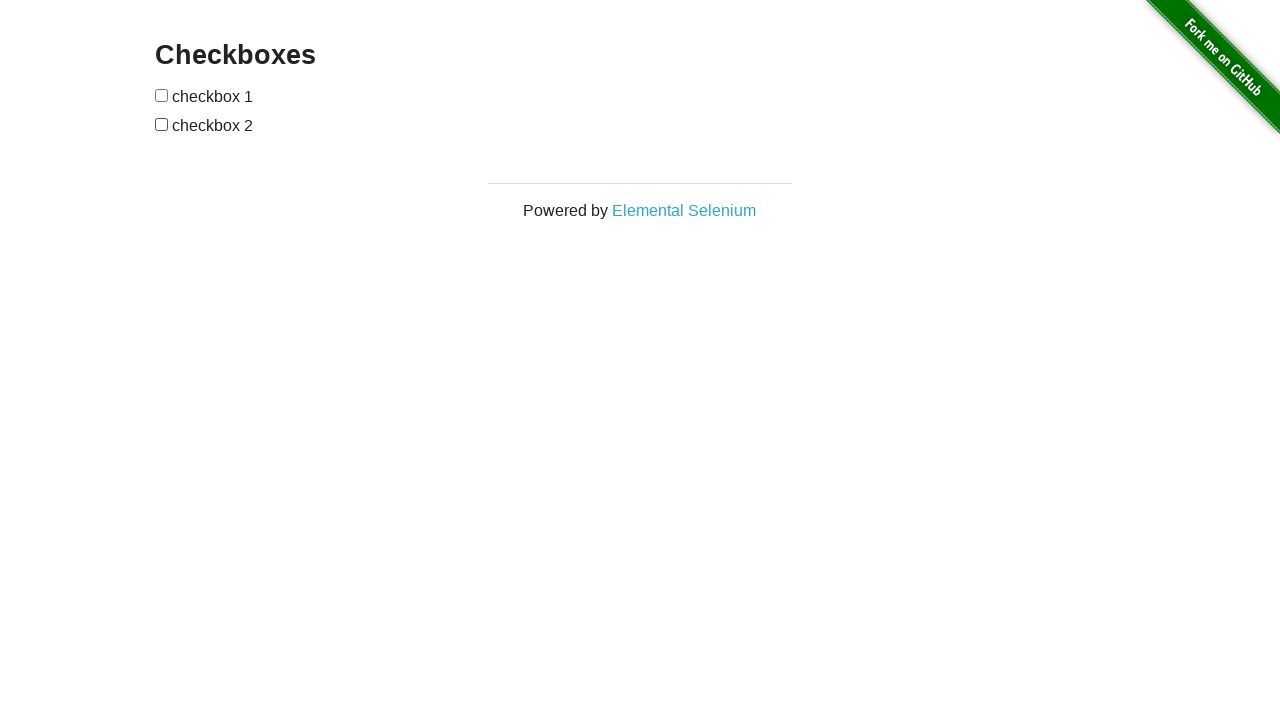

Verified first checkbox is unchecked
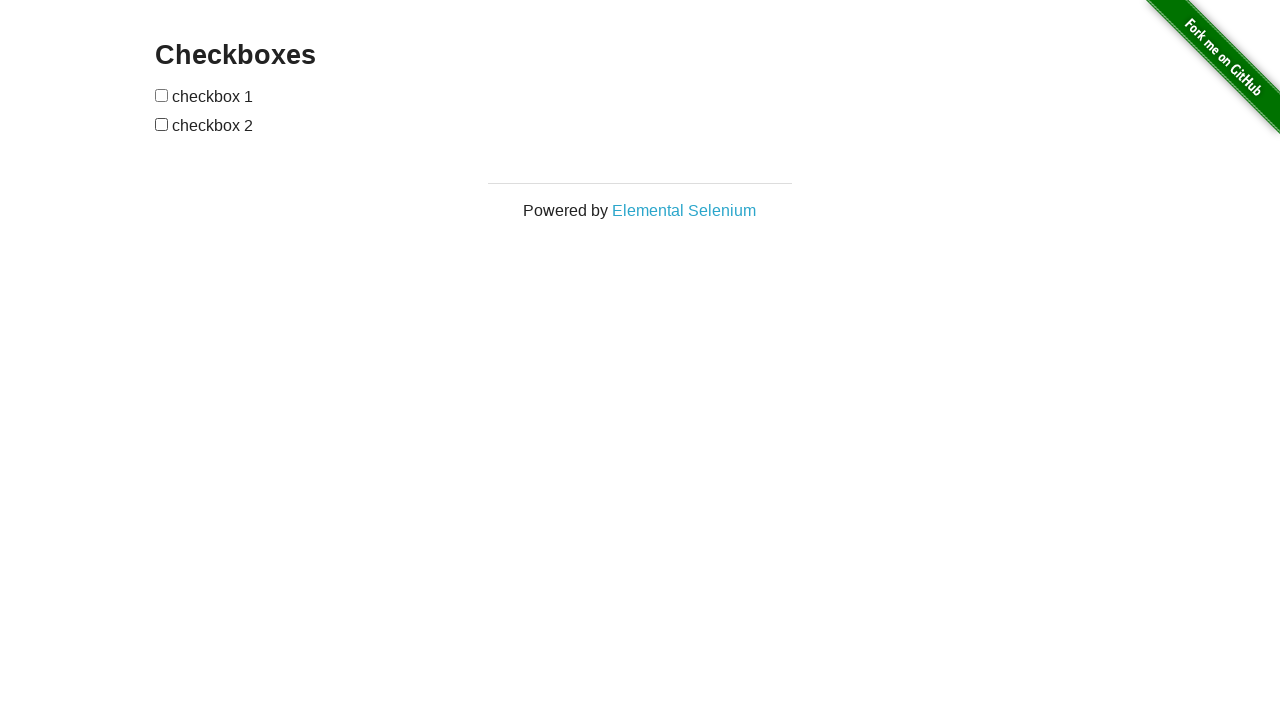

Verified second checkbox is unchecked
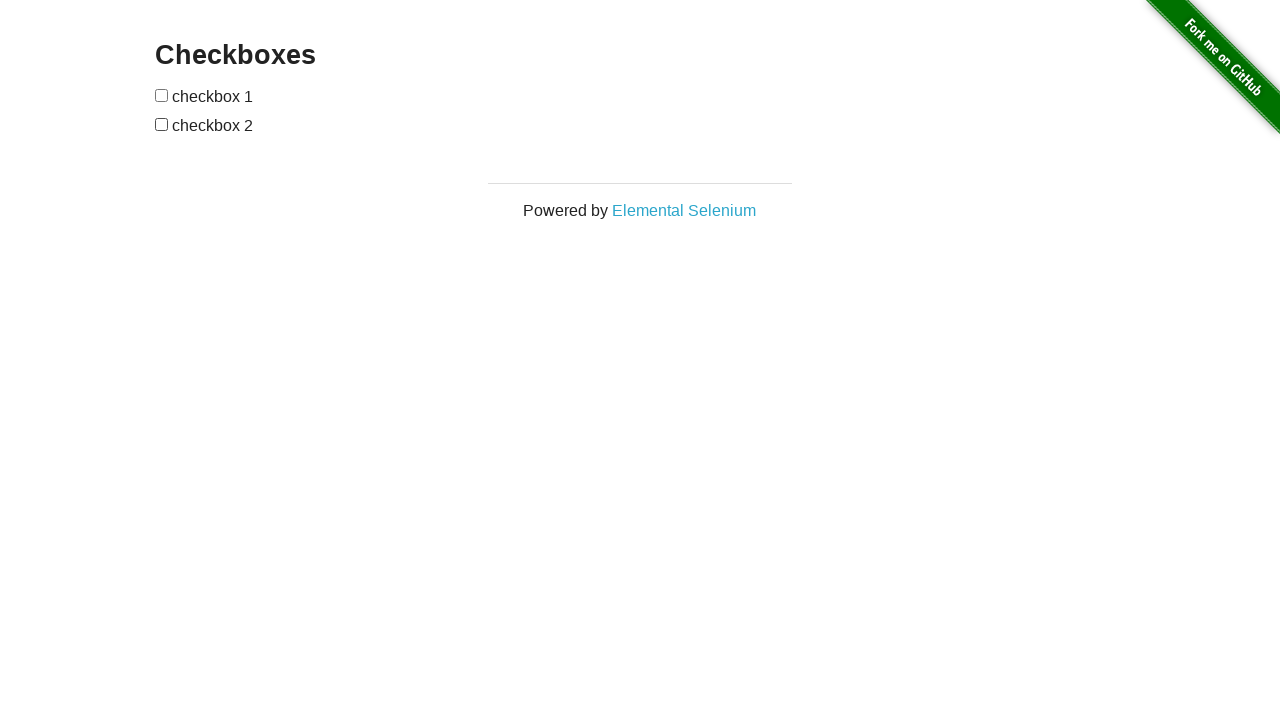

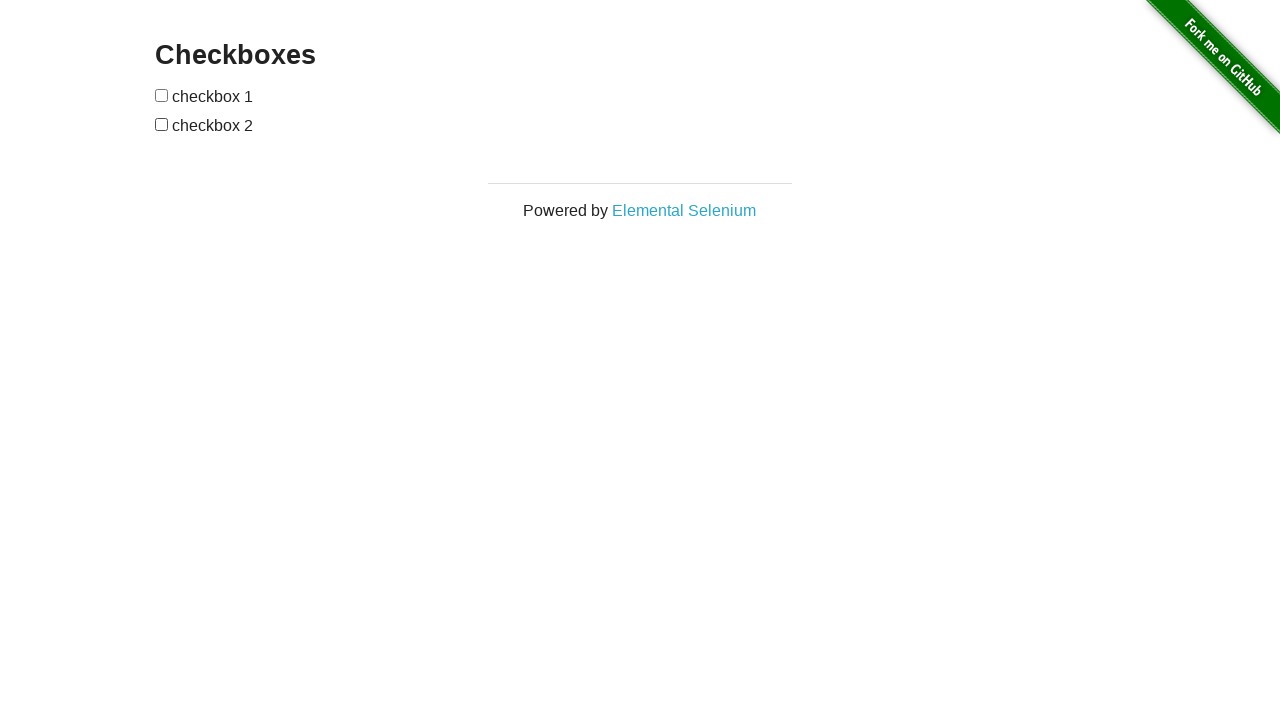